Tests drag-and-drop functionality by dragging an element to a target location, then dragging it back to its original container position.

Starting URL: https://grotechminds.com/drag-and-drop/

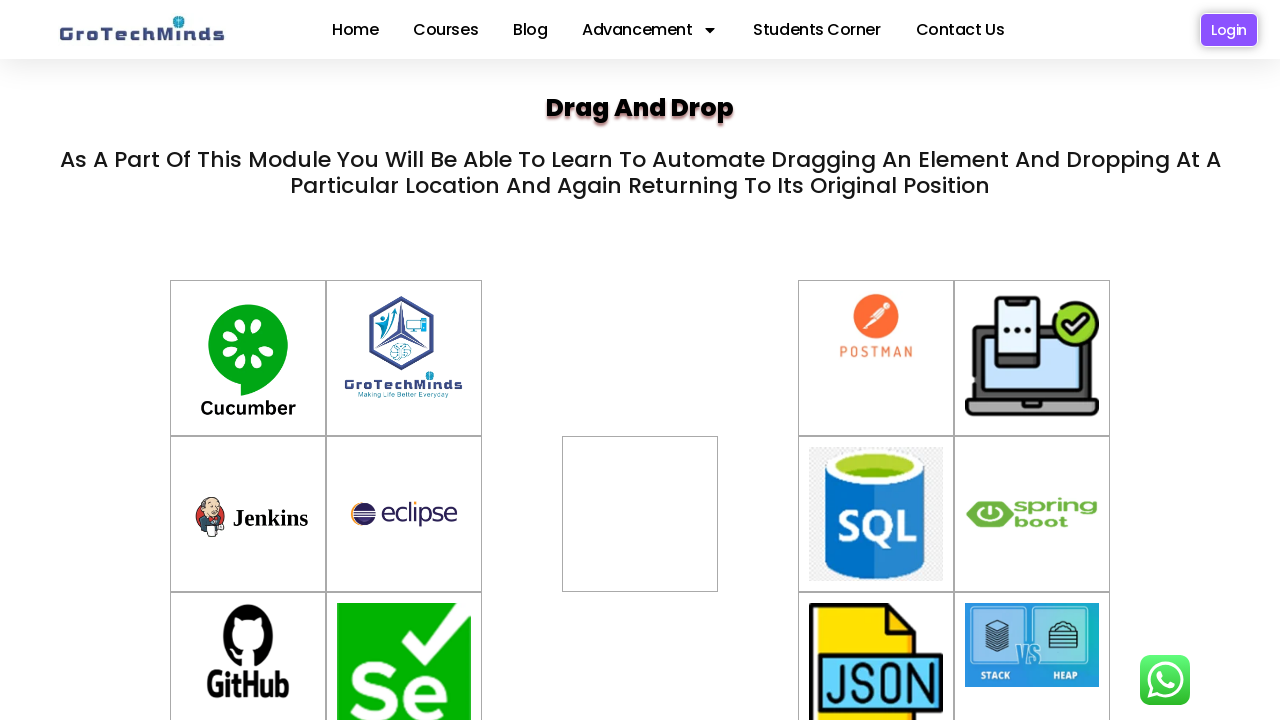

Located source element #drag6 to drag
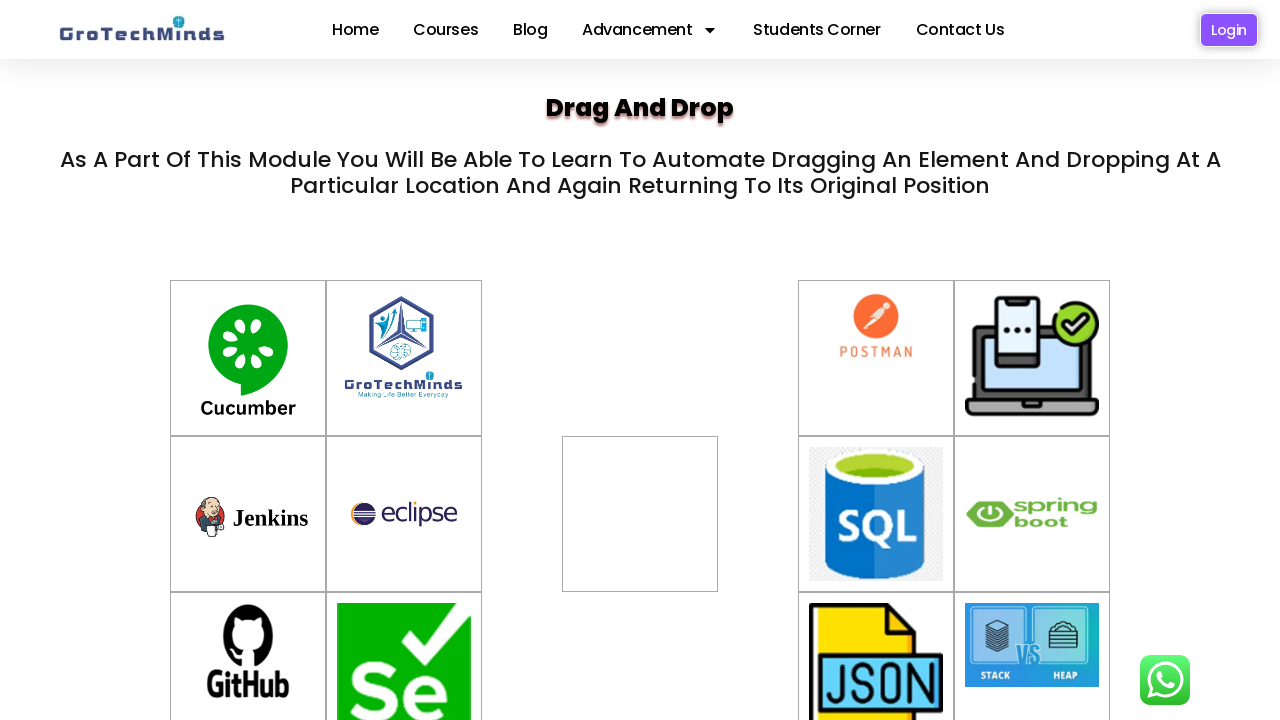

Located target element #div2
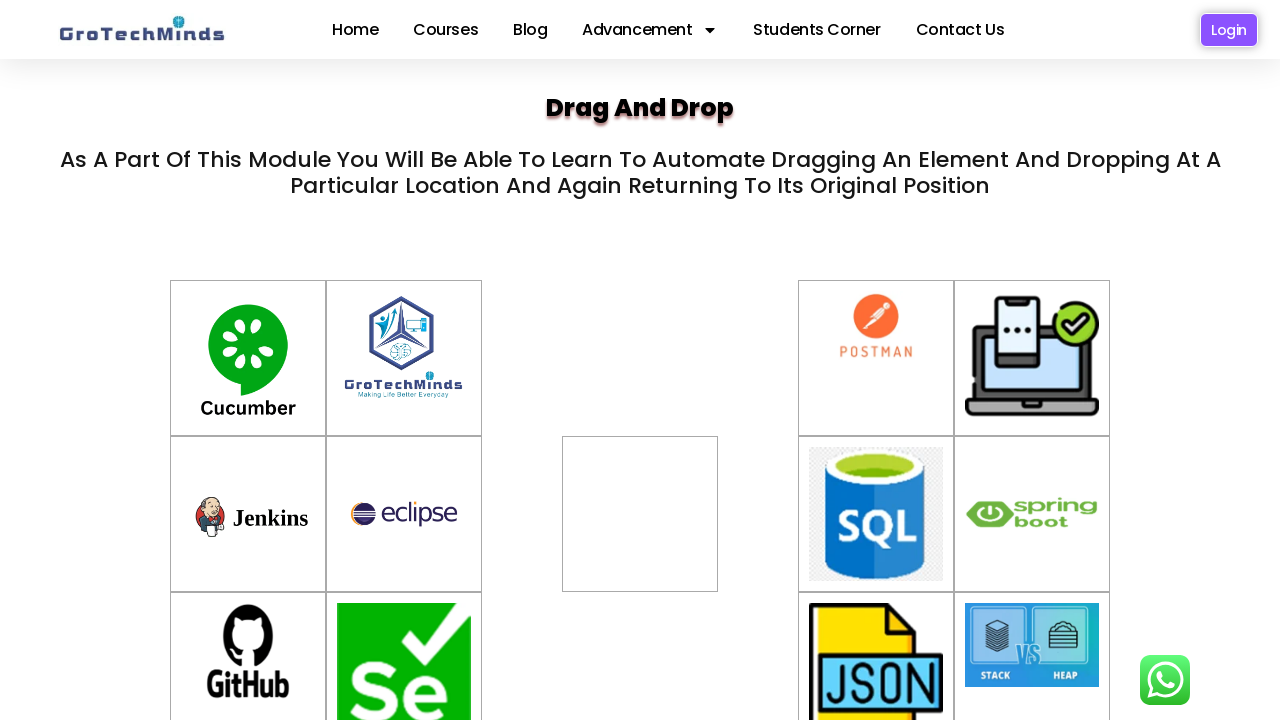

Dragged element #drag6 to target #div2 at (640, 498)
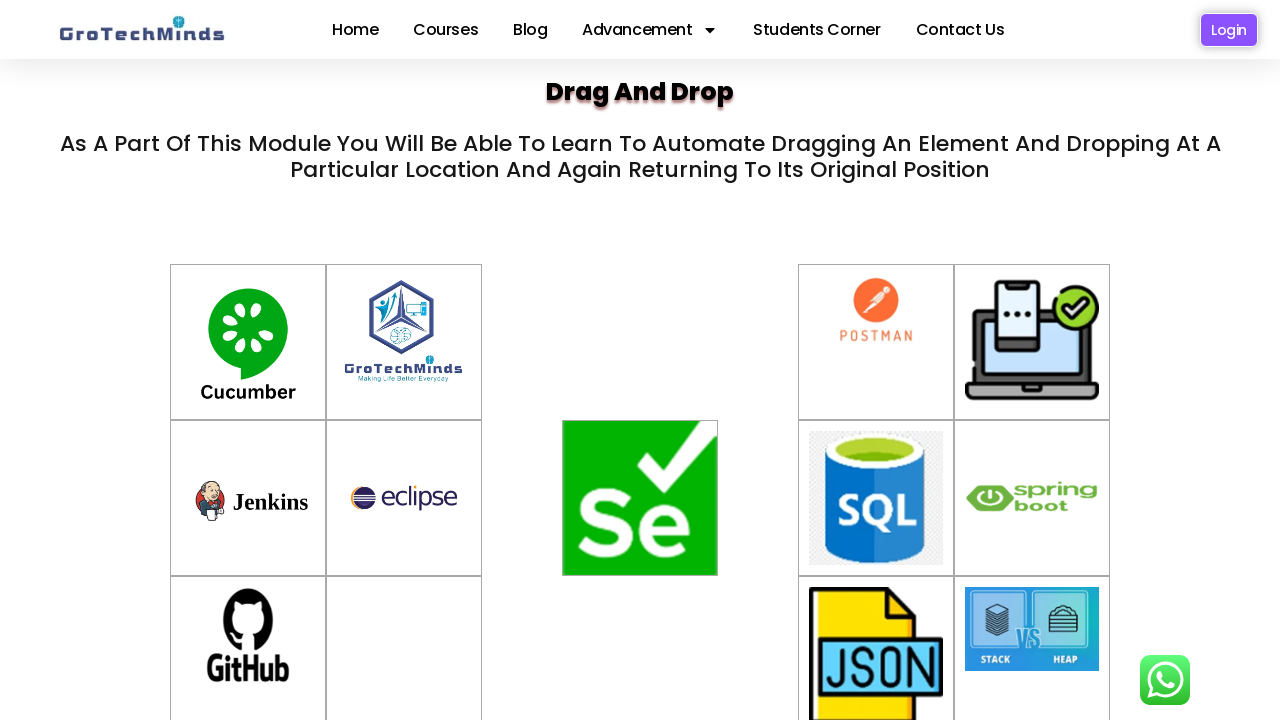

Located original container #container-5
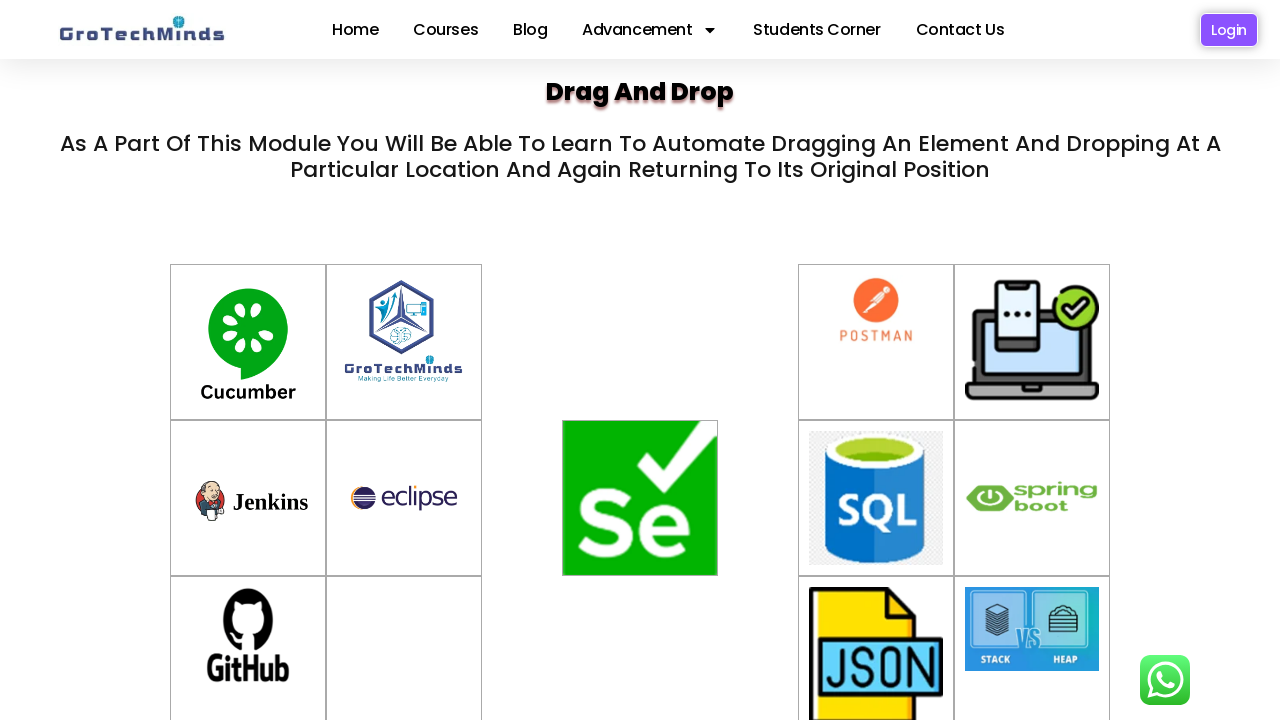

Dragged element #drag6 back to original container #container-5 at (404, 642)
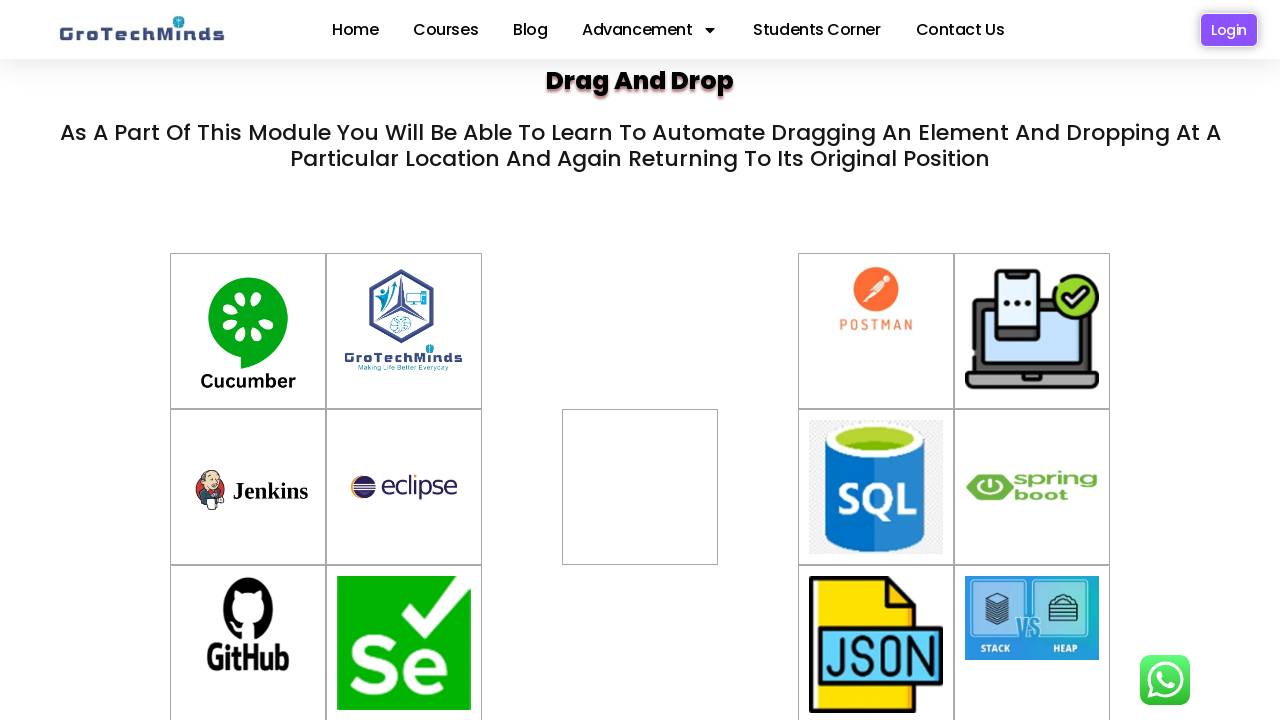

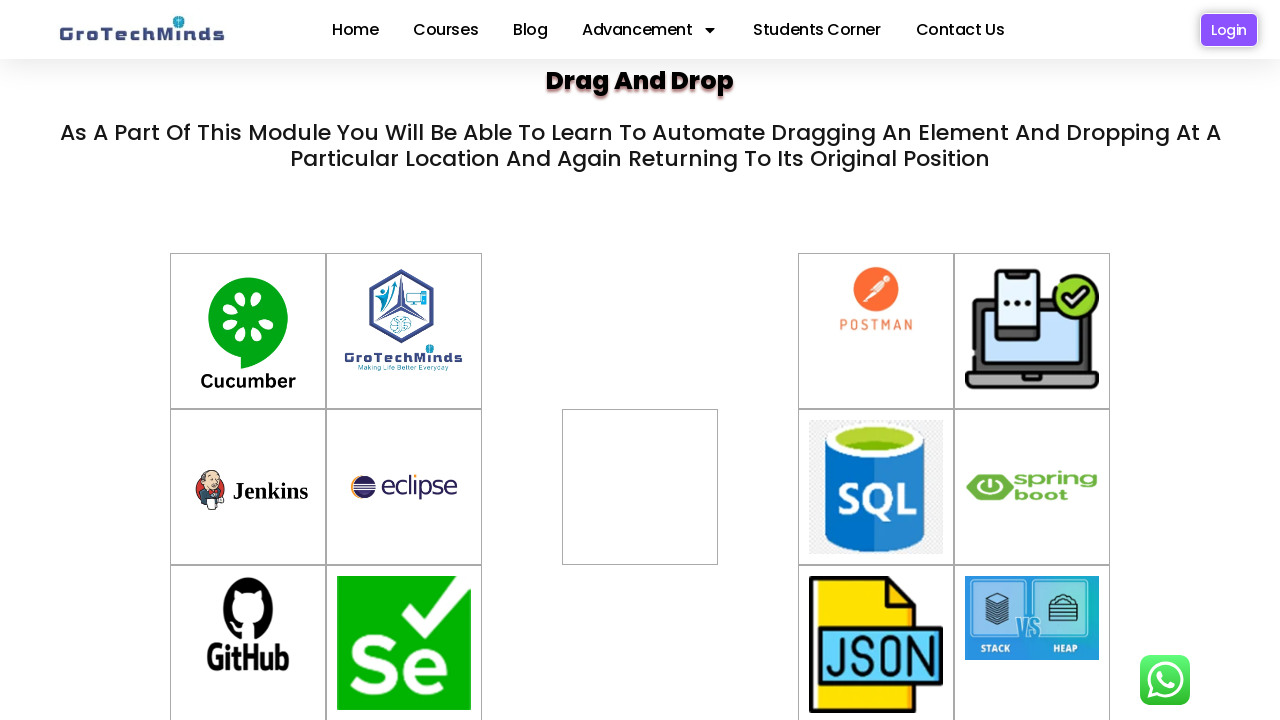